Tests geolocation functionality by clicking the "get coordinates" button and waiting for the coordinates element to become visible.

Starting URL: https://bonigarcia.dev/selenium-webdriver-java/geolocation.html

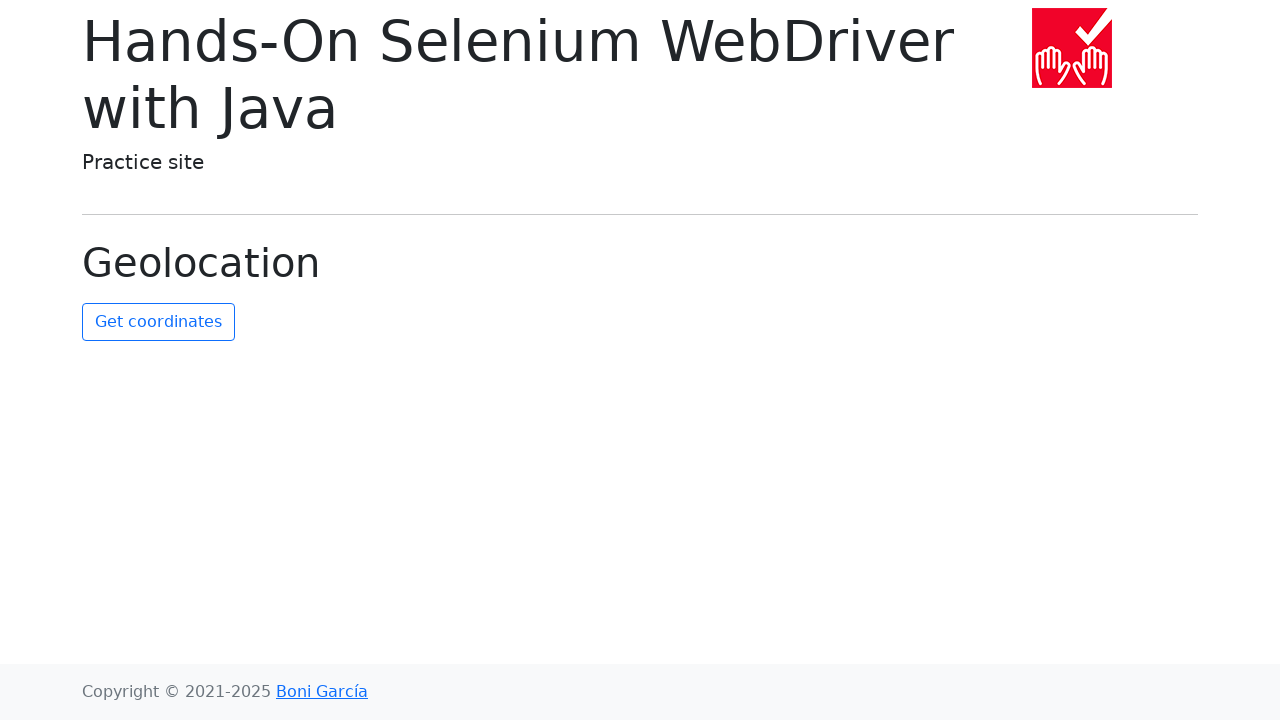

Granted geolocation permissions to the context
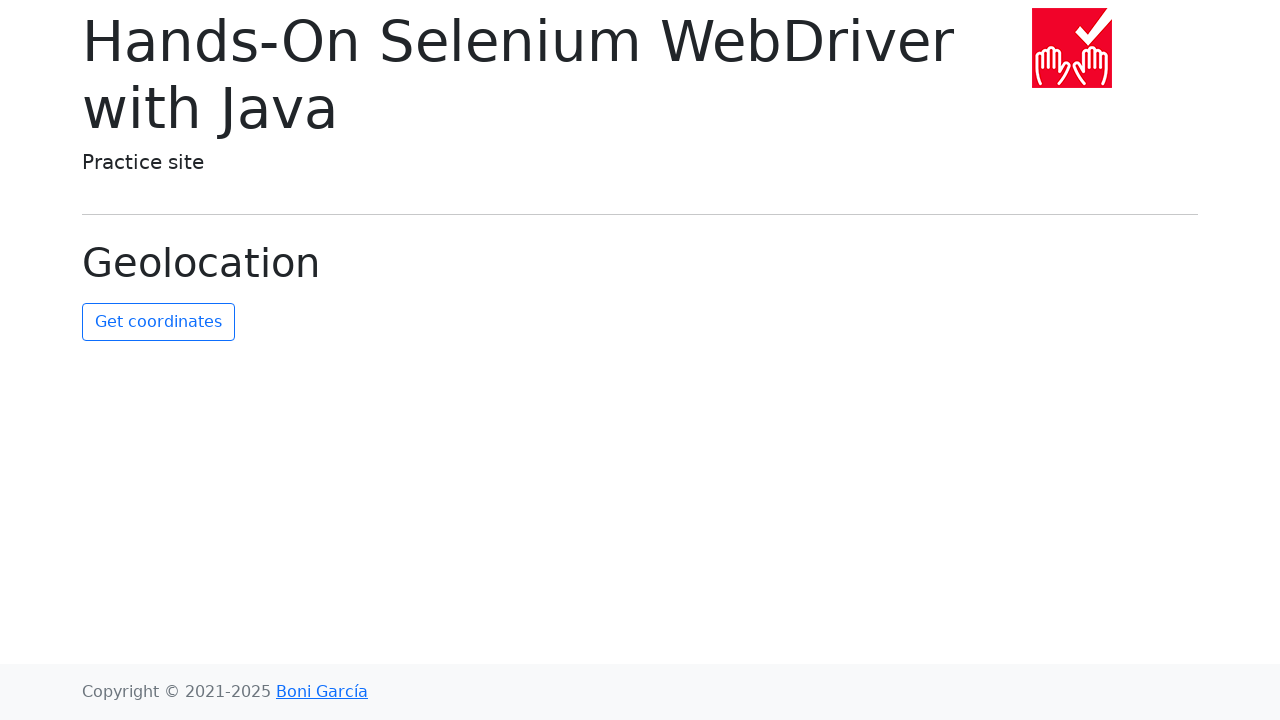

Set mock geolocation to San Francisco coordinates (37.7749, -122.4194)
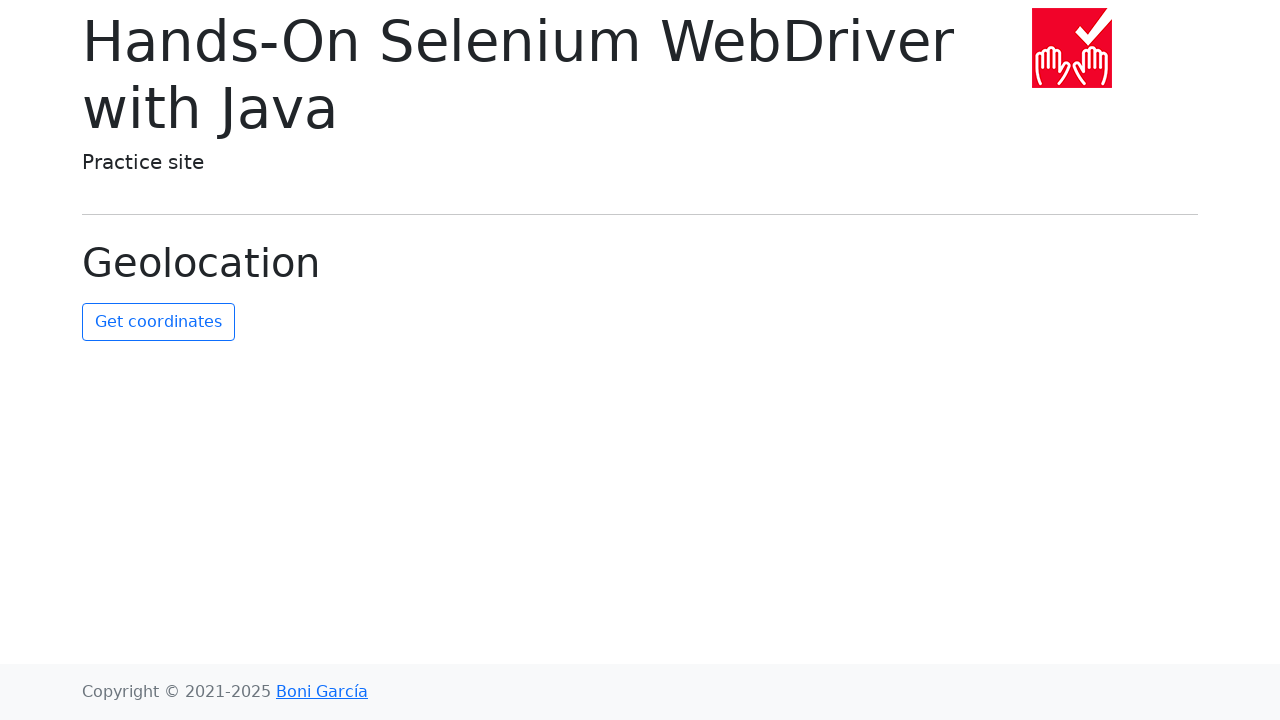

Clicked the 'get coordinates' button at (158, 322) on #get-coordinates
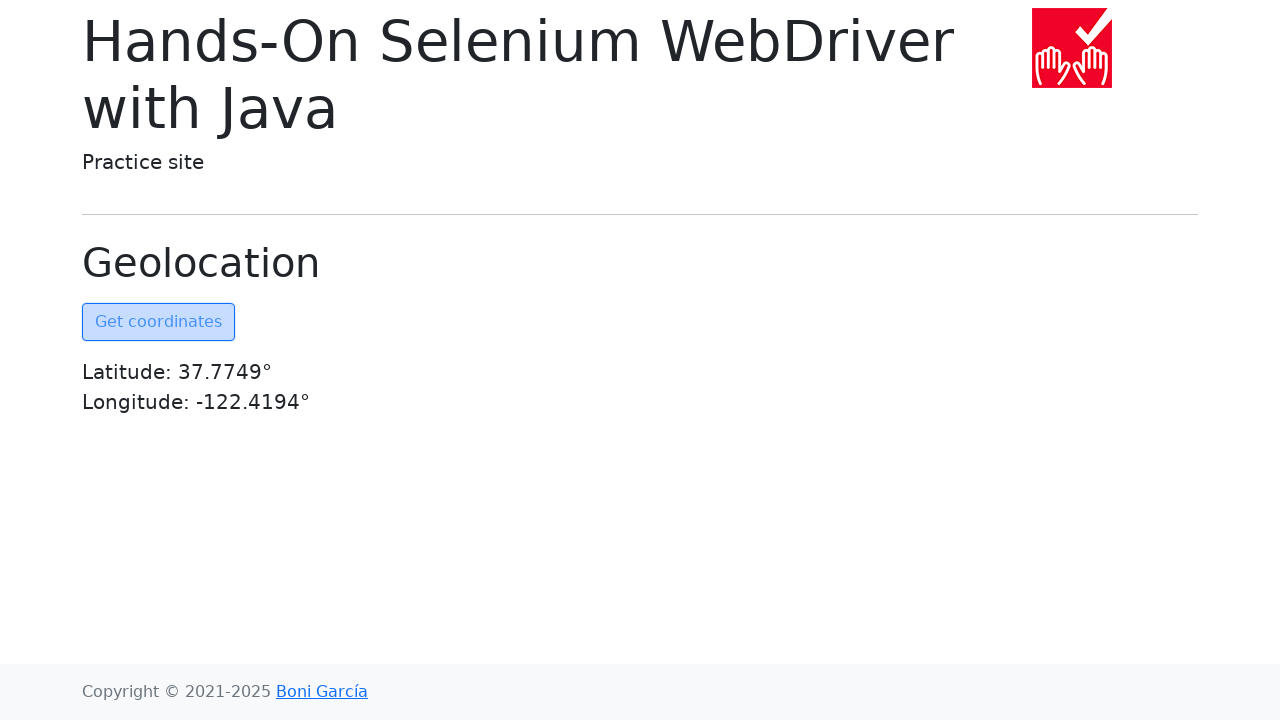

Coordinates element became visible after clicking the button
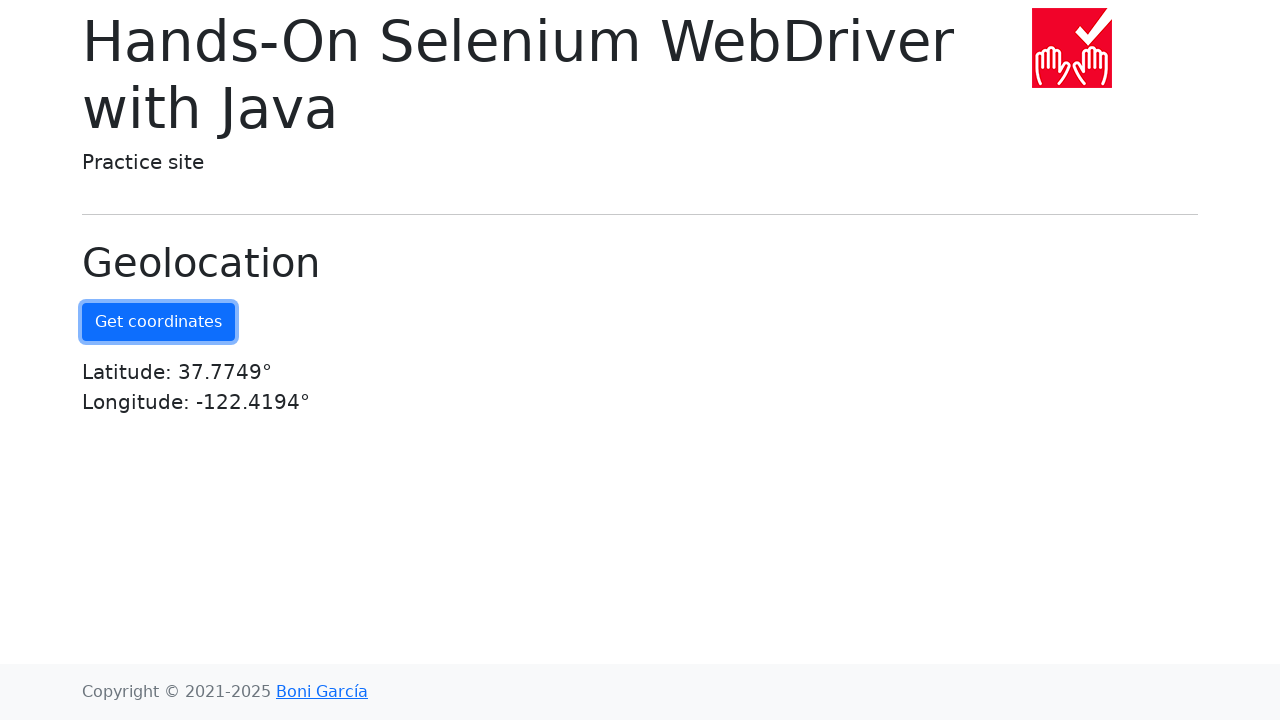

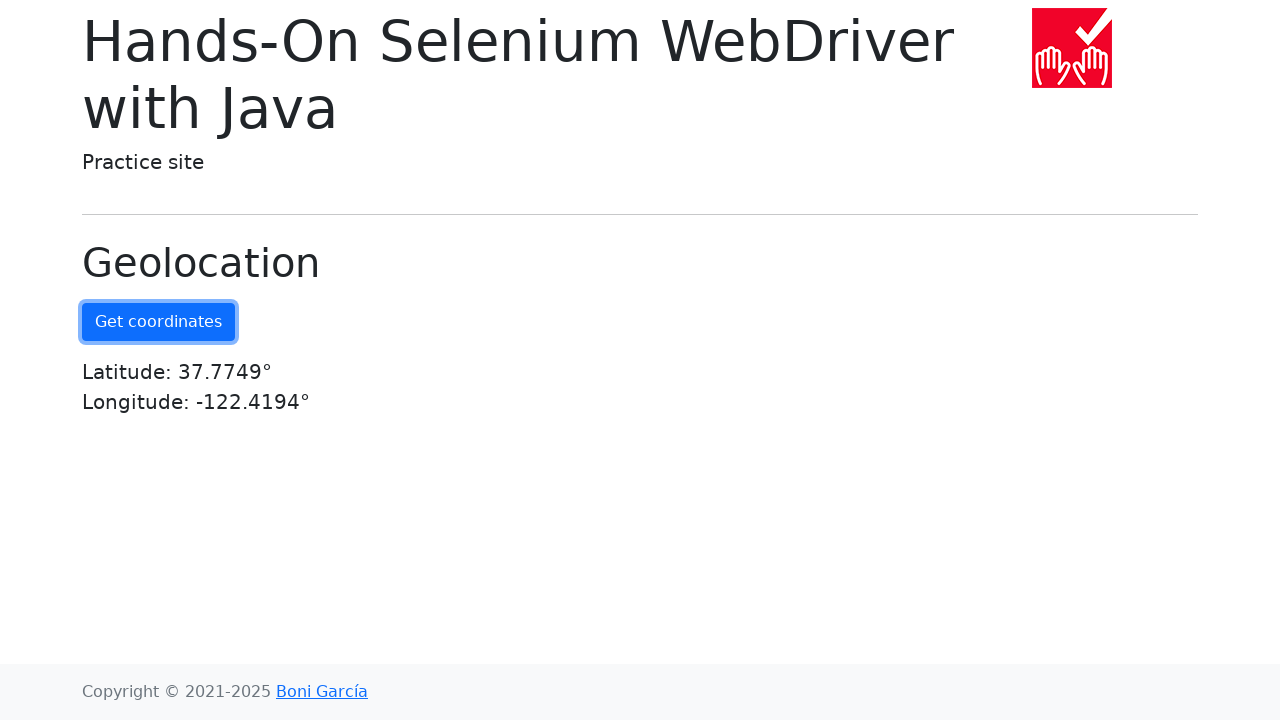